Tests the Python.org search functionality by entering "while" in the search box and pressing Enter to submit the search

Starting URL: https://www.python.org/search/

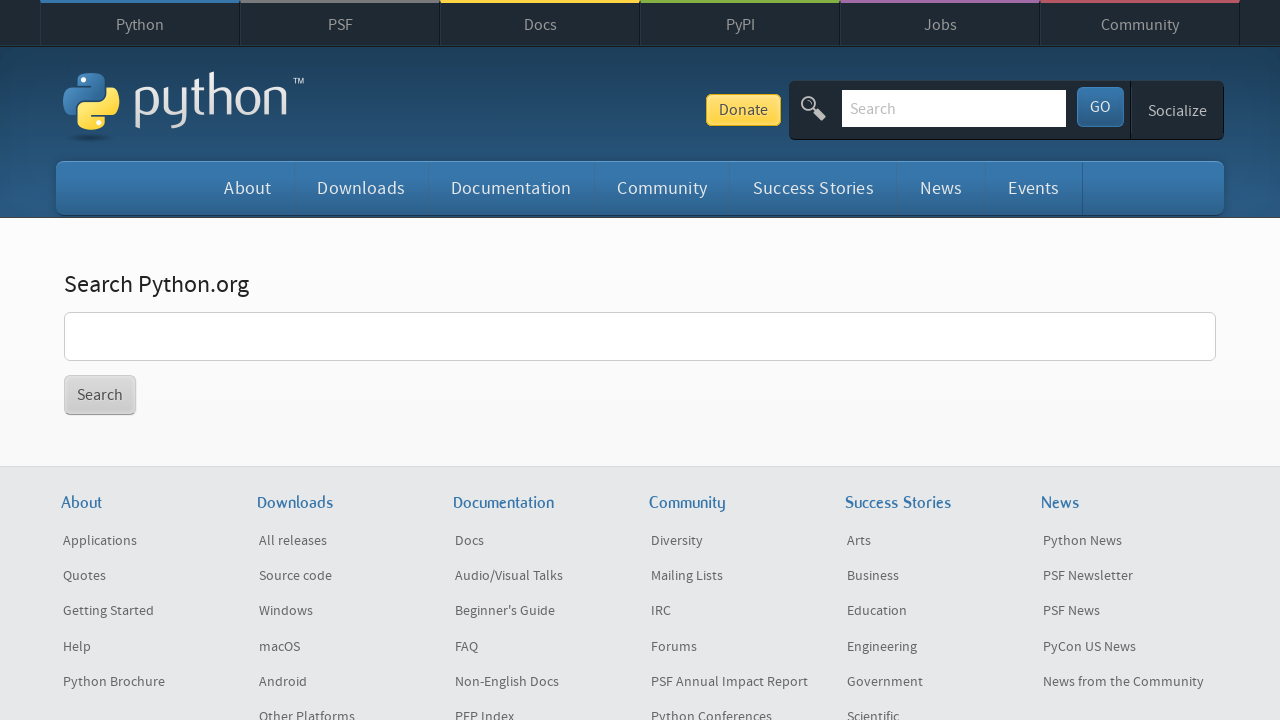

Clicked on the search input field at (954, 108) on input[name='q']
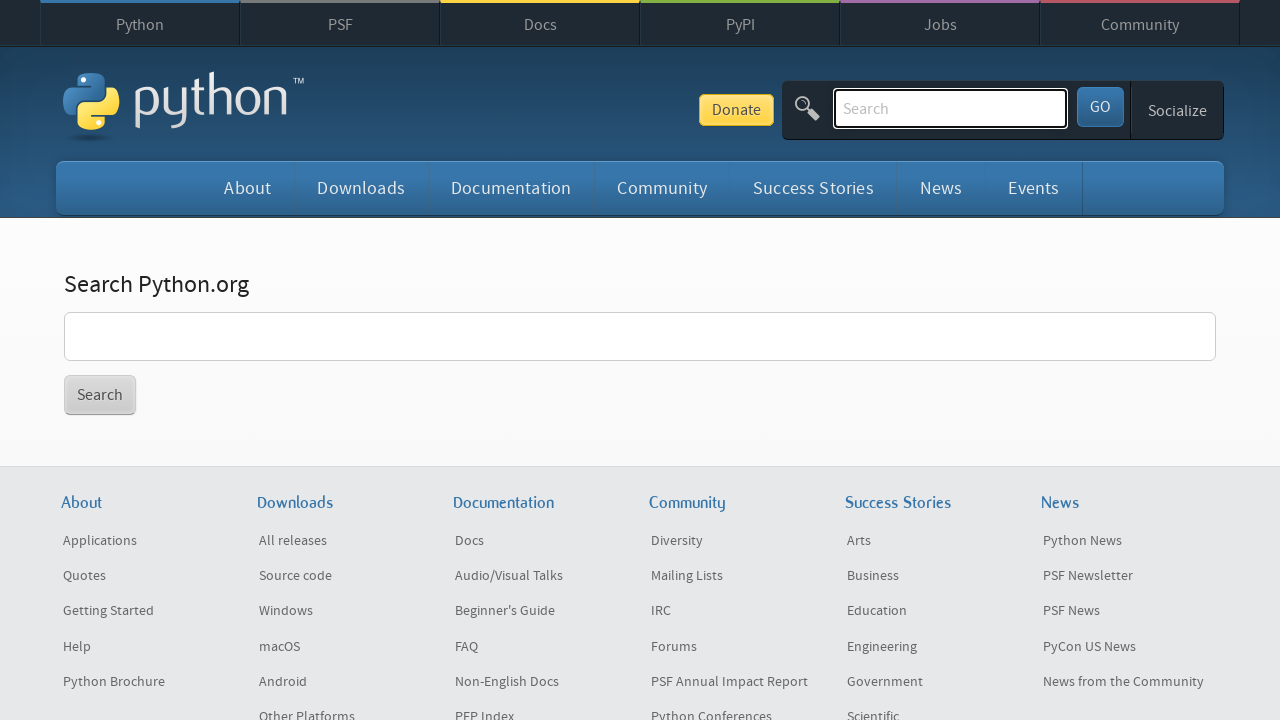

Filled search field with 'while' on input[name='q']
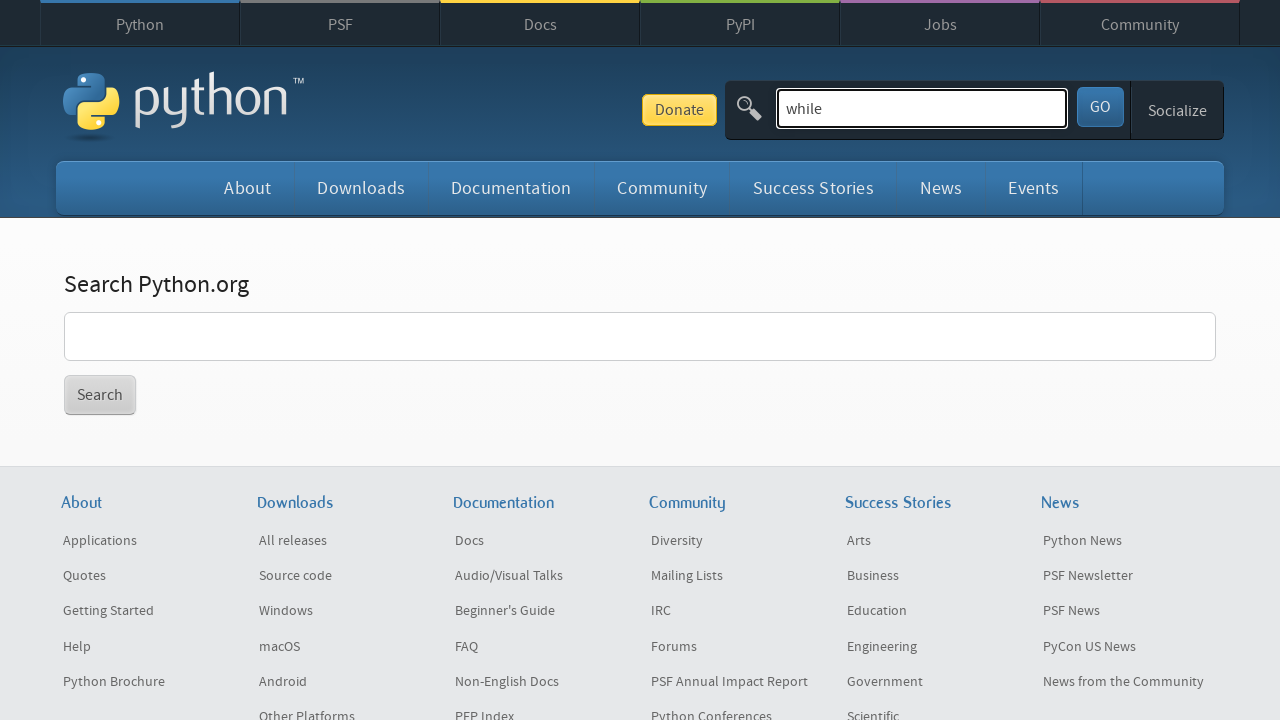

Pressed Enter to submit the search query on input[name='q']
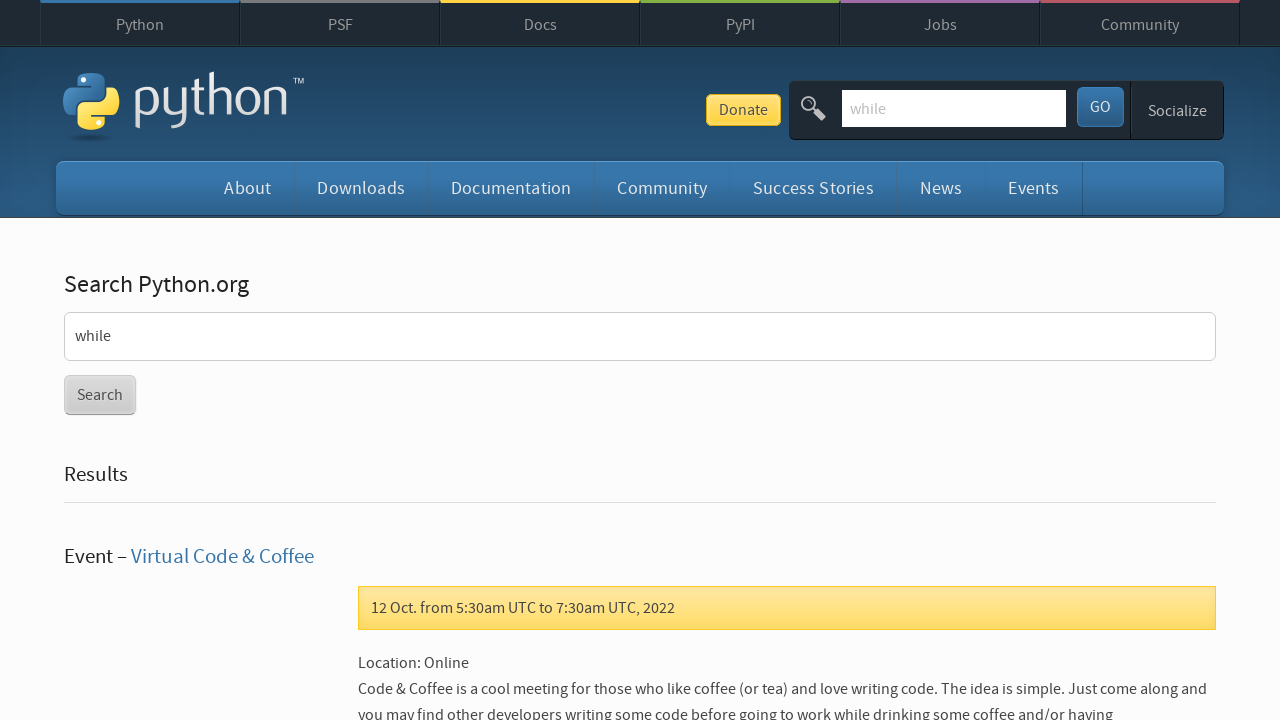

Search results page loaded
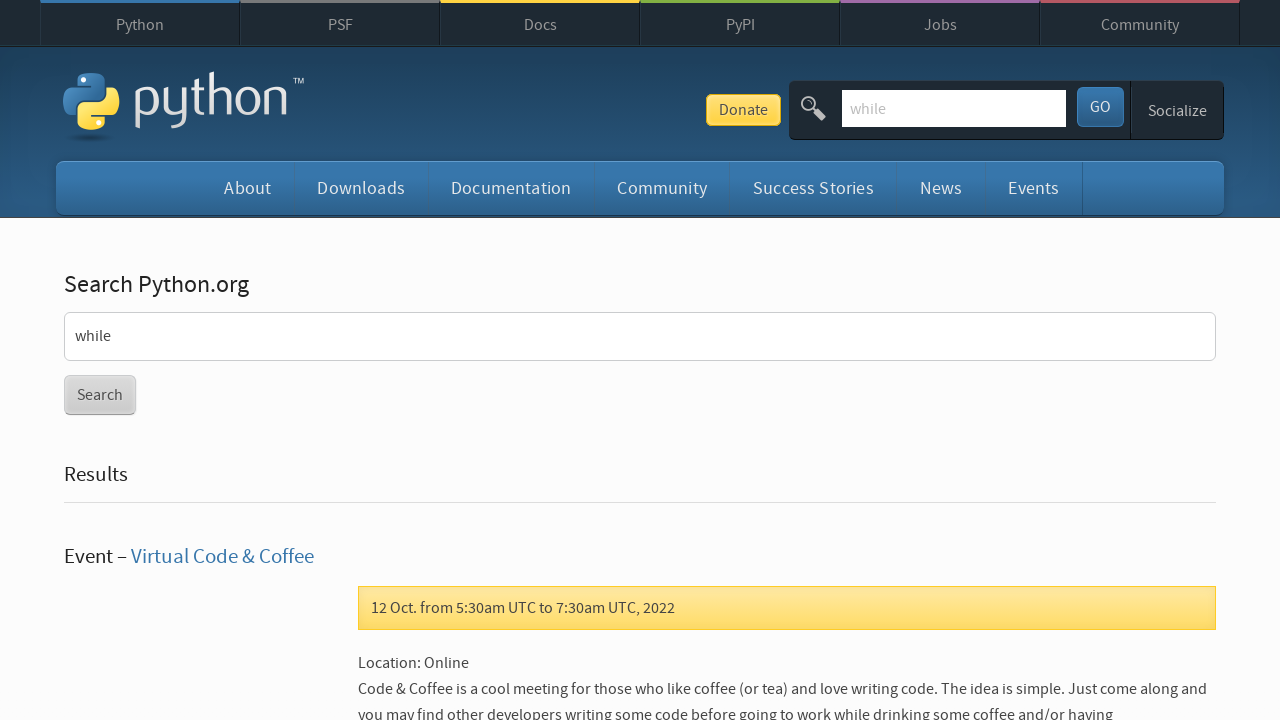

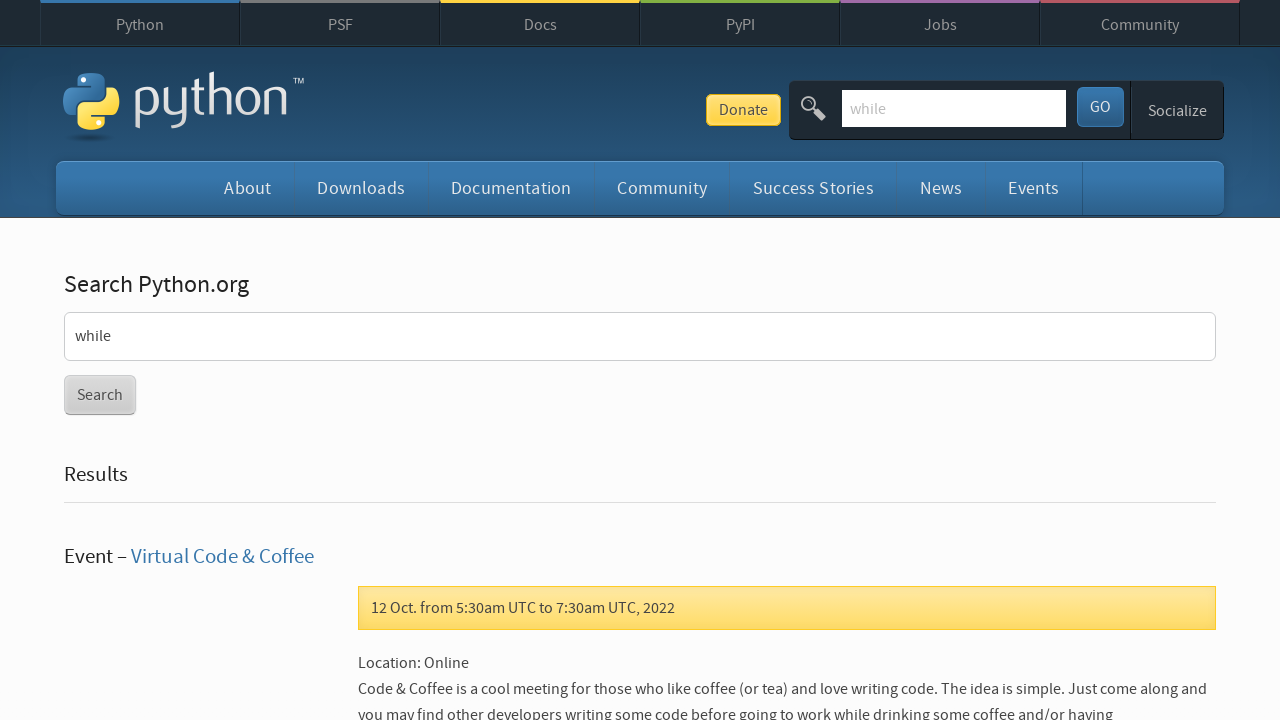